Tests a web form by filling a text field and submitting the form to verify the submission message

Starting URL: https://www.selenium.dev/selenium/web/web-form.html

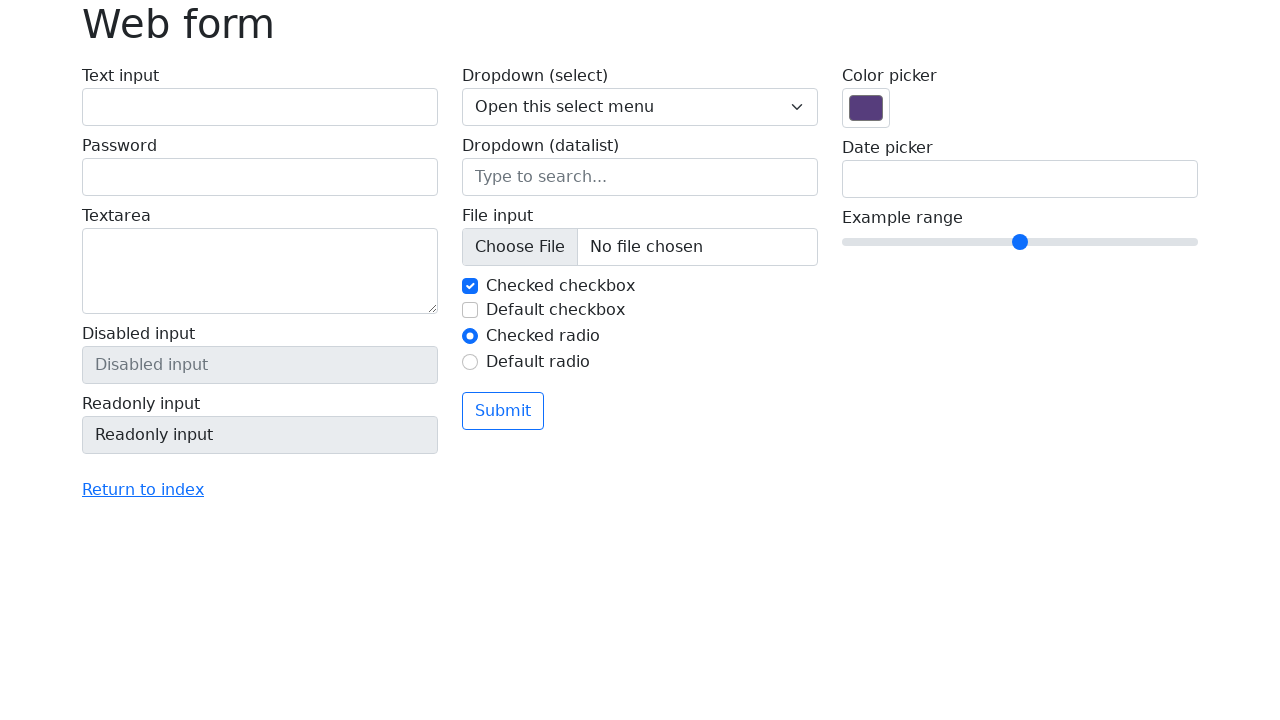

Filled text field with 'Selenium' on input[name='my-text']
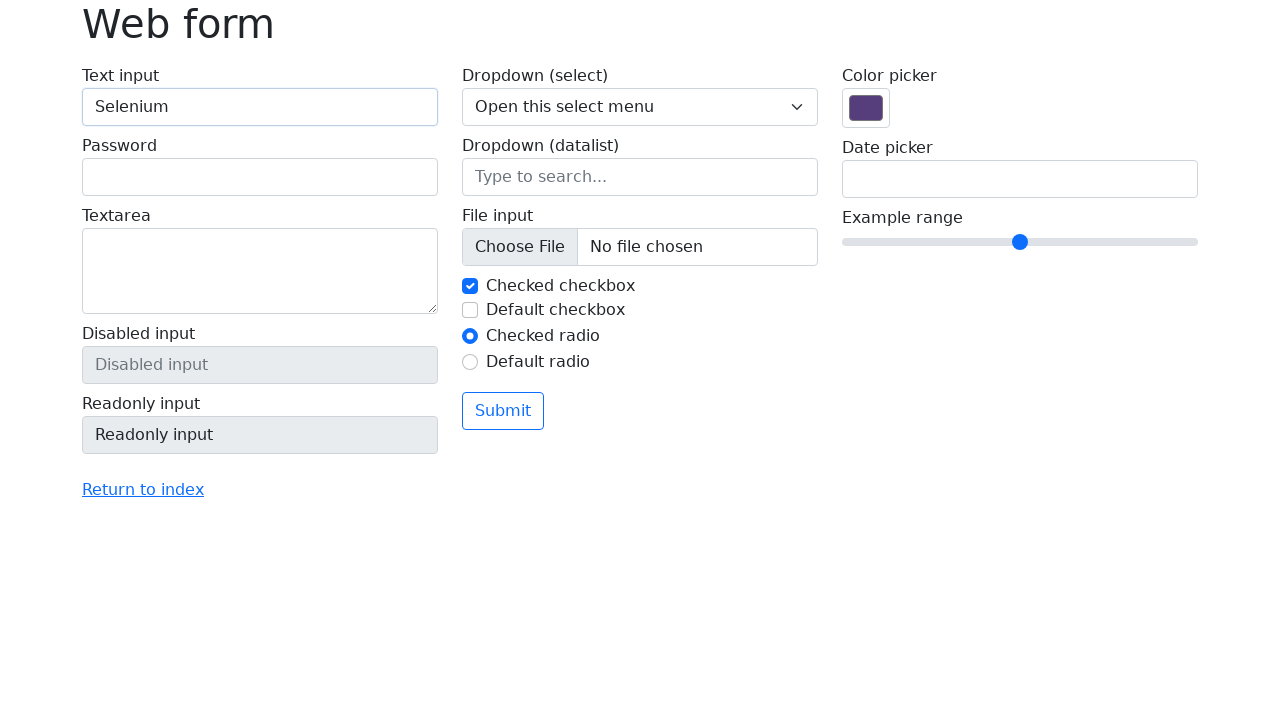

Clicked submit button to submit the form at (503, 411) on button
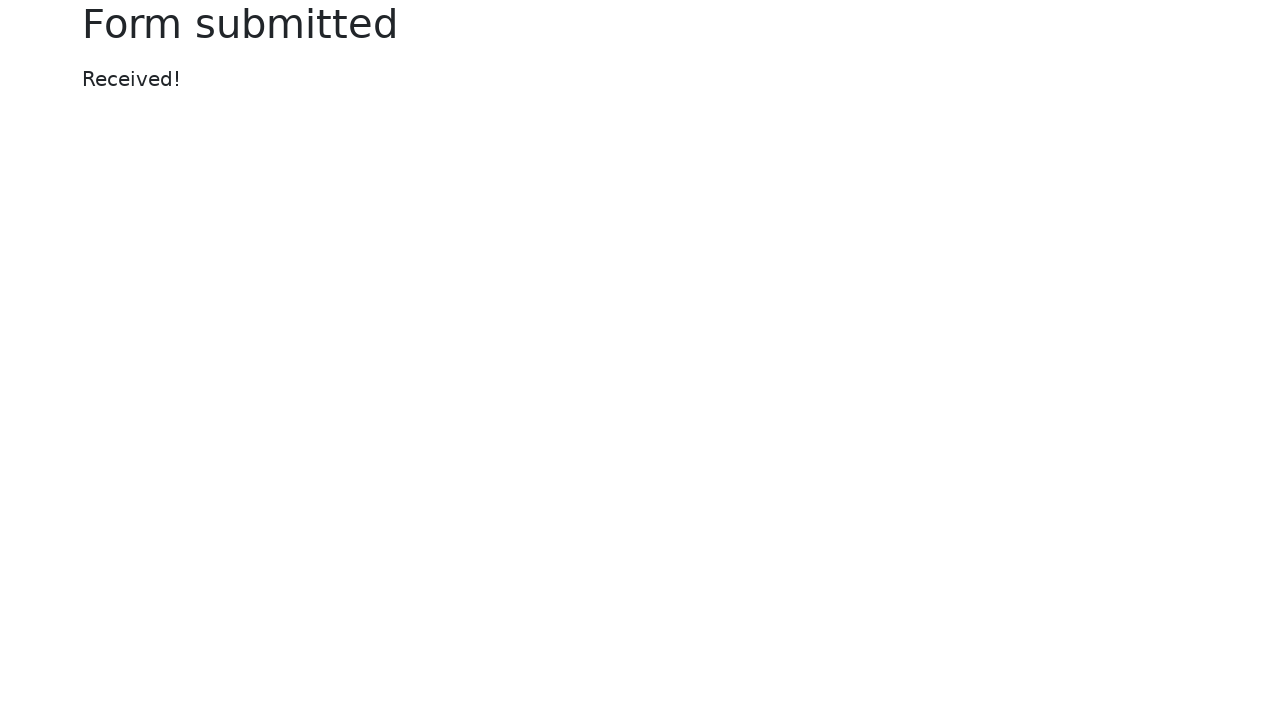

Form submission message appeared on page
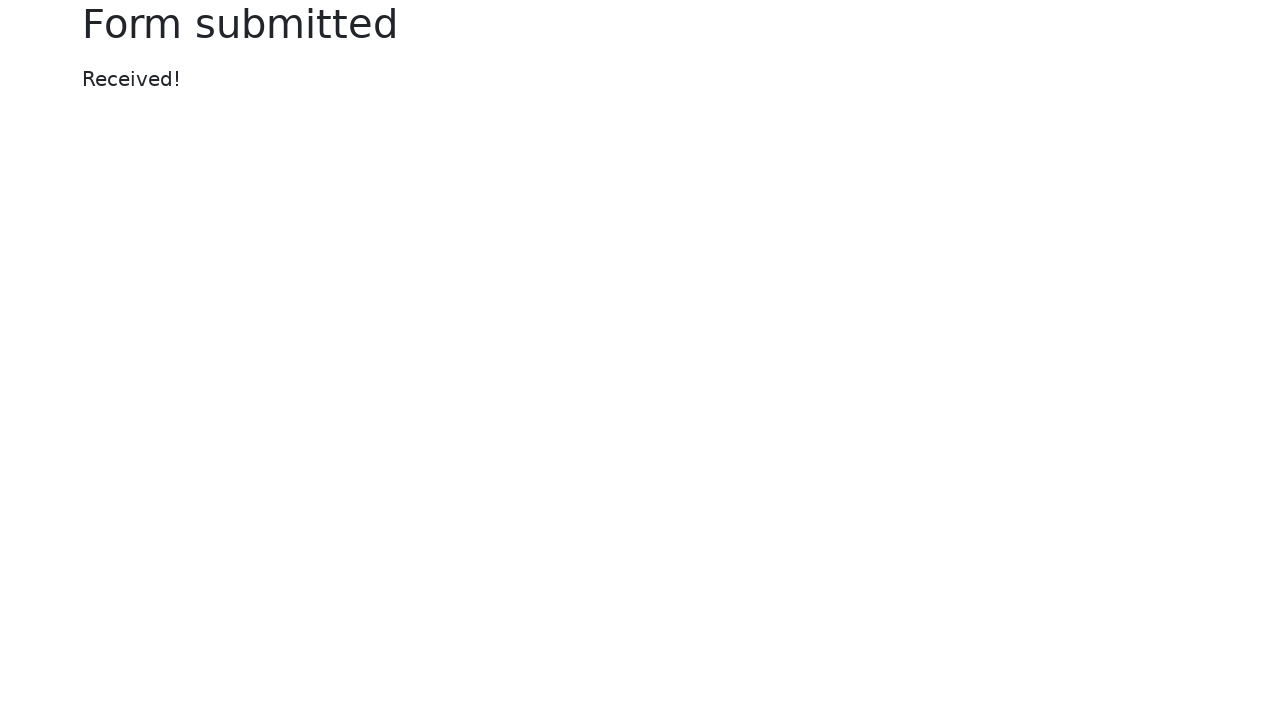

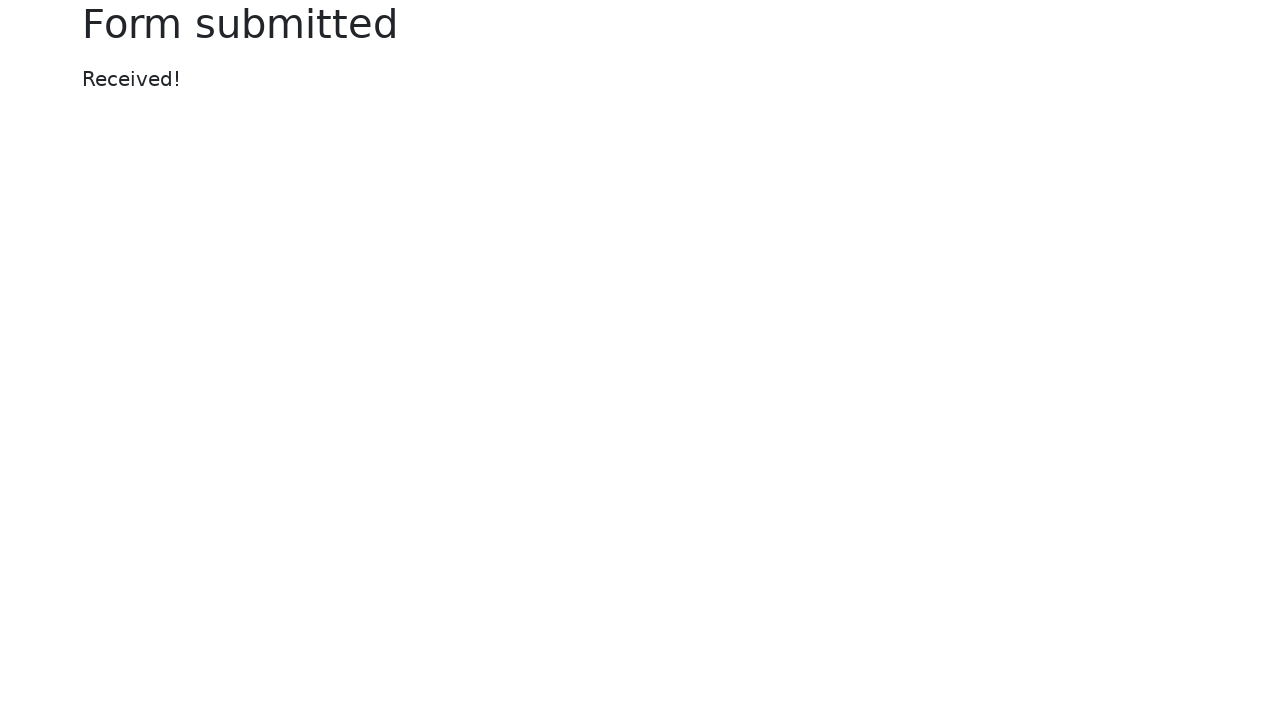